Tests drag and drop by offset action by dragging element 'box A' to the offset position of 'box B'

Starting URL: https://crossbrowsertesting.github.io/drag-and-drop

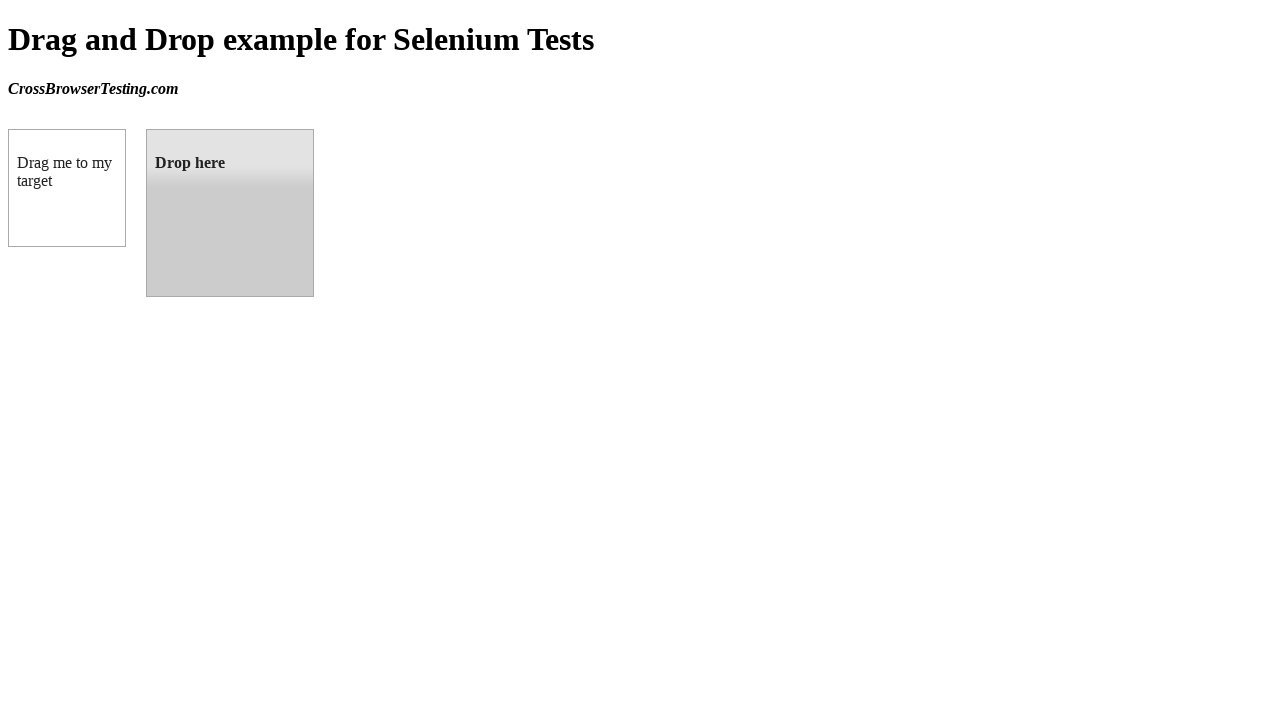

Located source element 'box A' (#draggable)
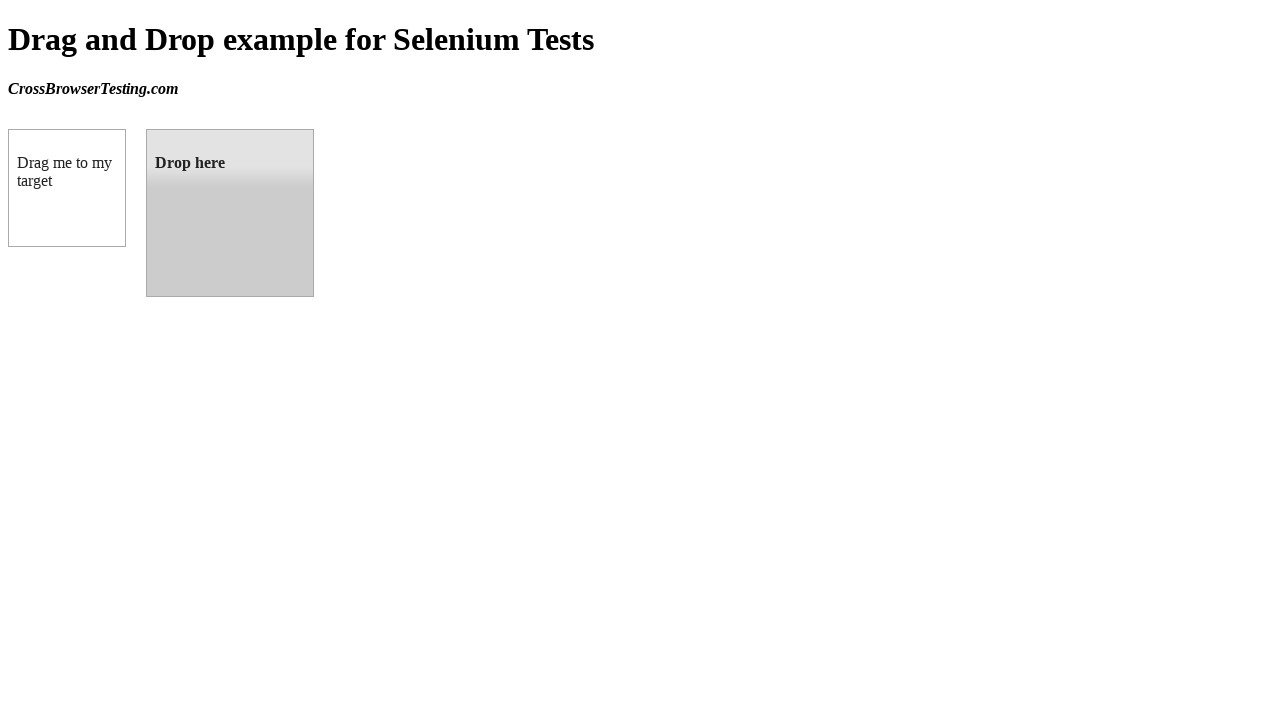

Located target element 'box B' (#droppable)
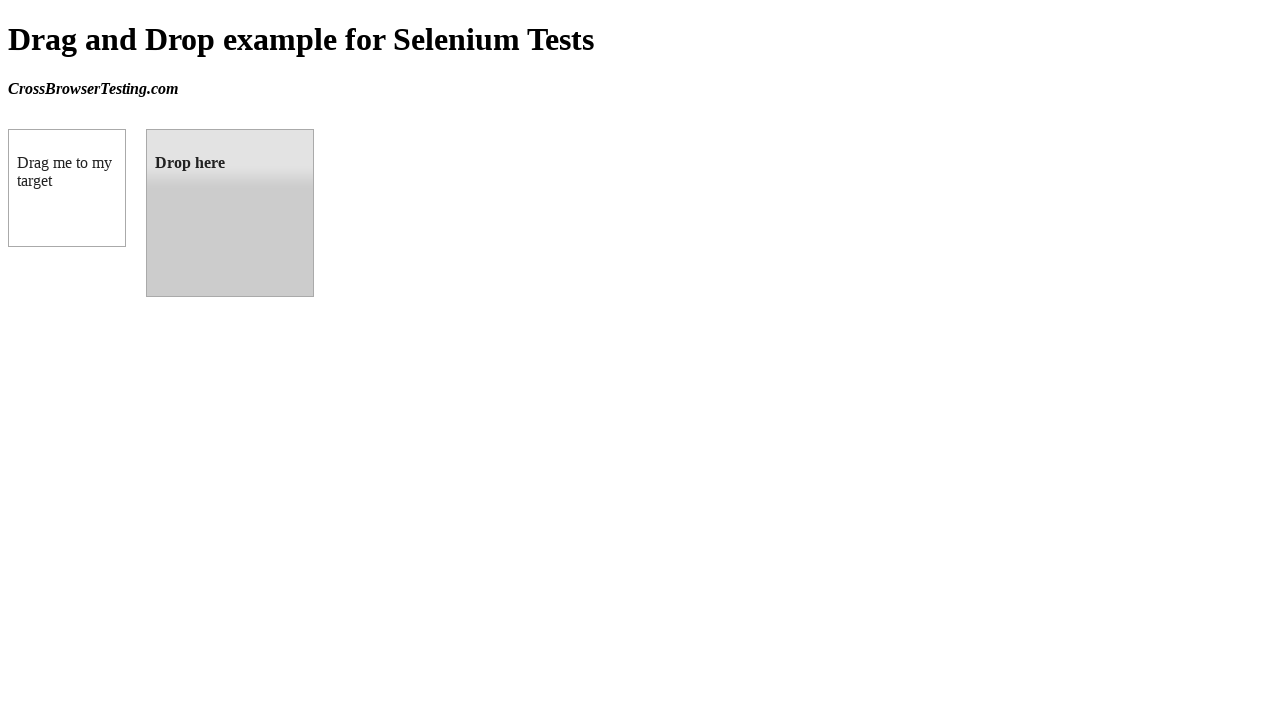

Retrieved bounding box coordinates for target element 'box B'
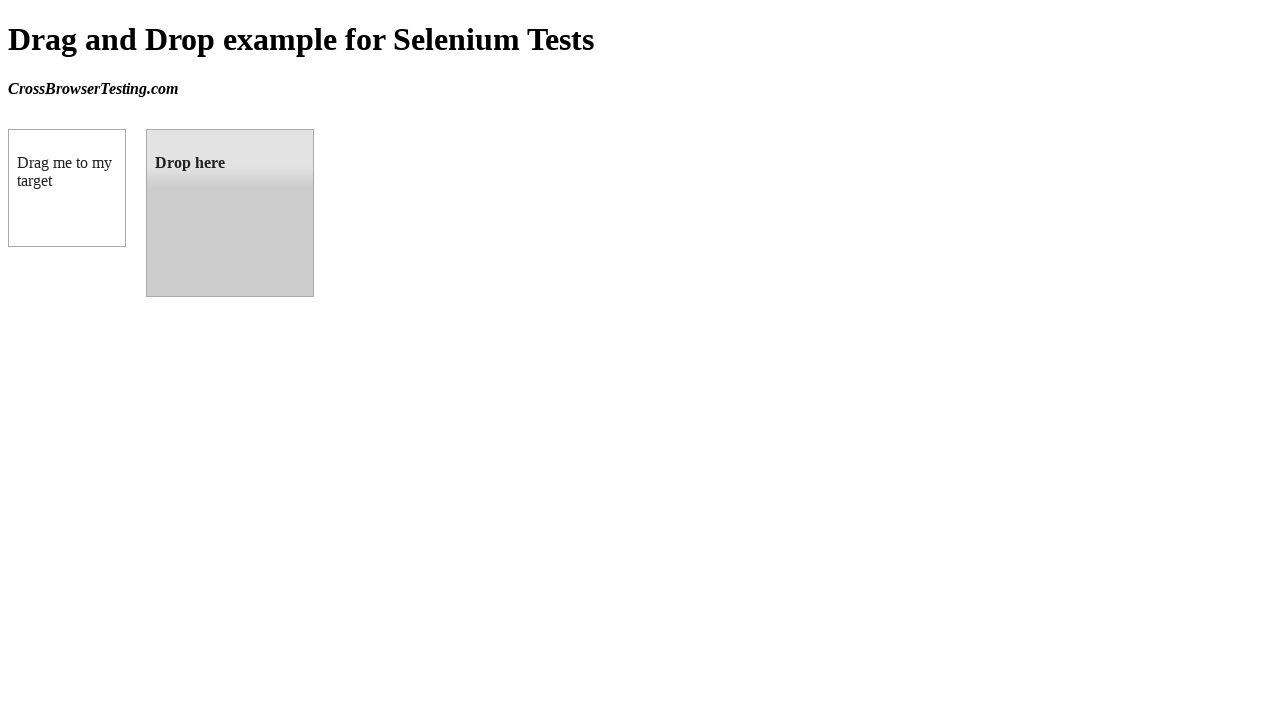

Extracted target offset position: x=146, y=129
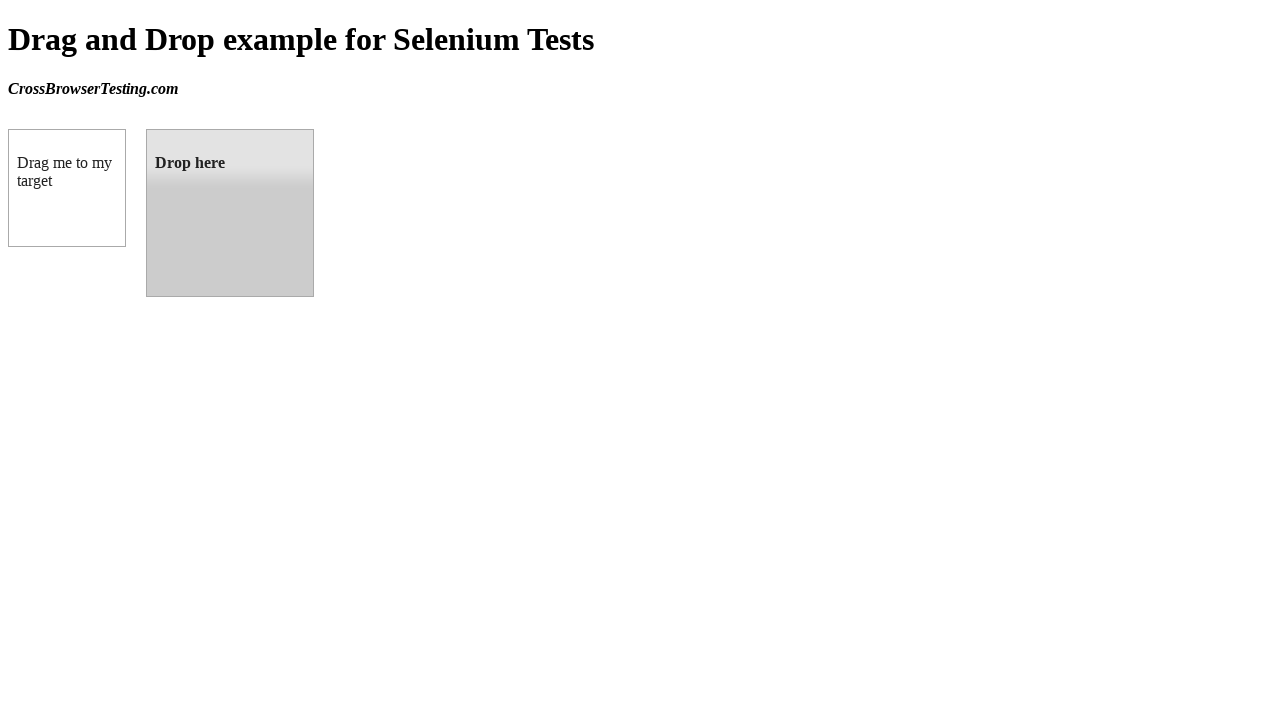

Retrieved bounding box coordinates for source element 'box A'
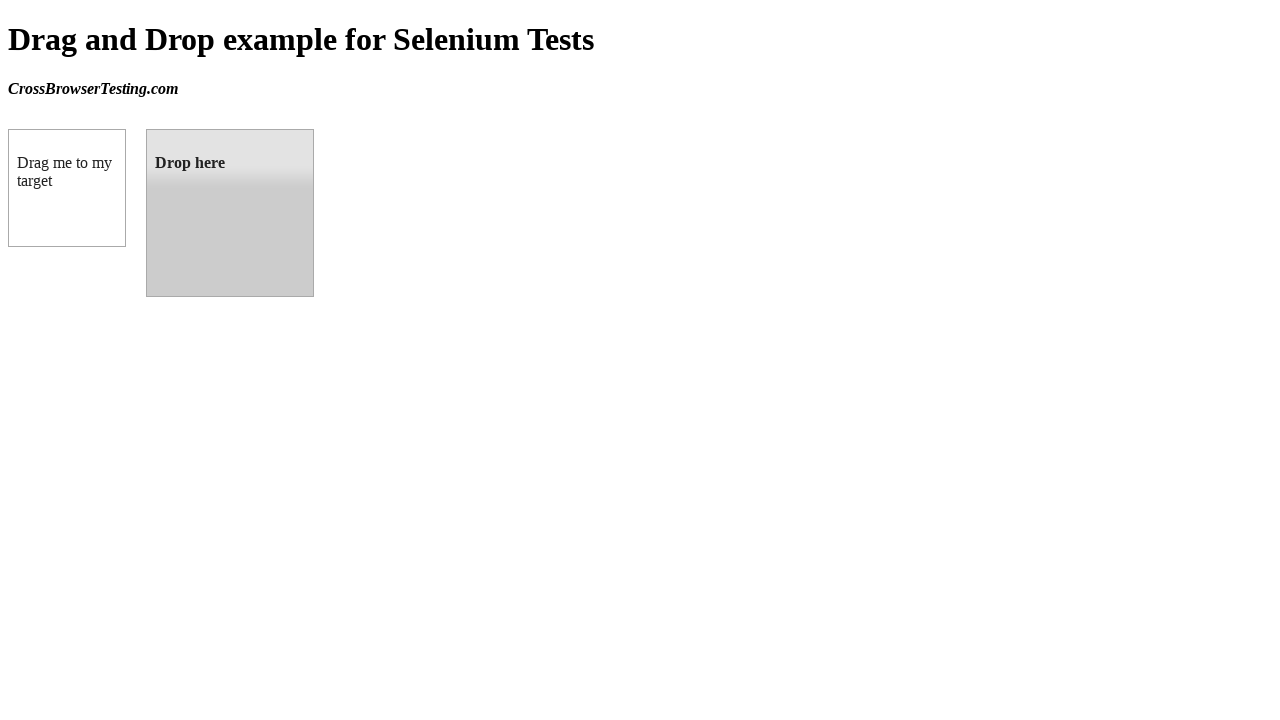

Calculated source element center position: x=67.0, y=188.140625
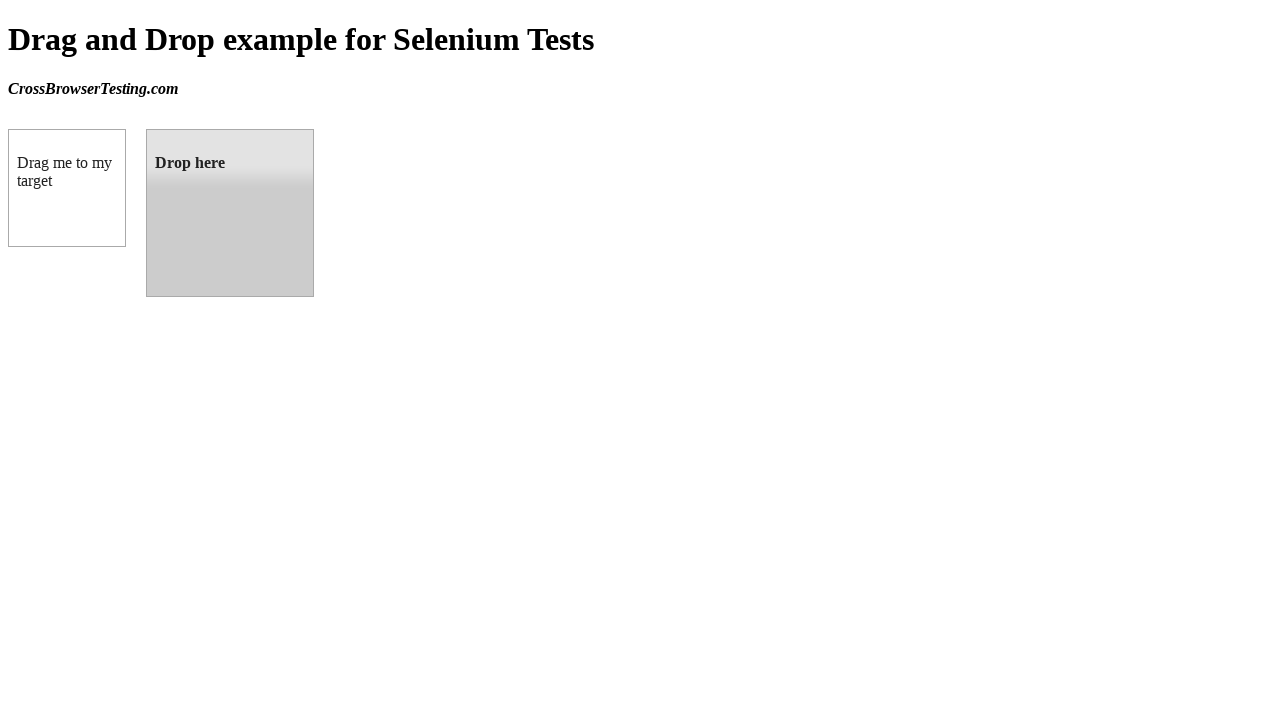

Moved mouse to center of source element 'box A' at (67, 188)
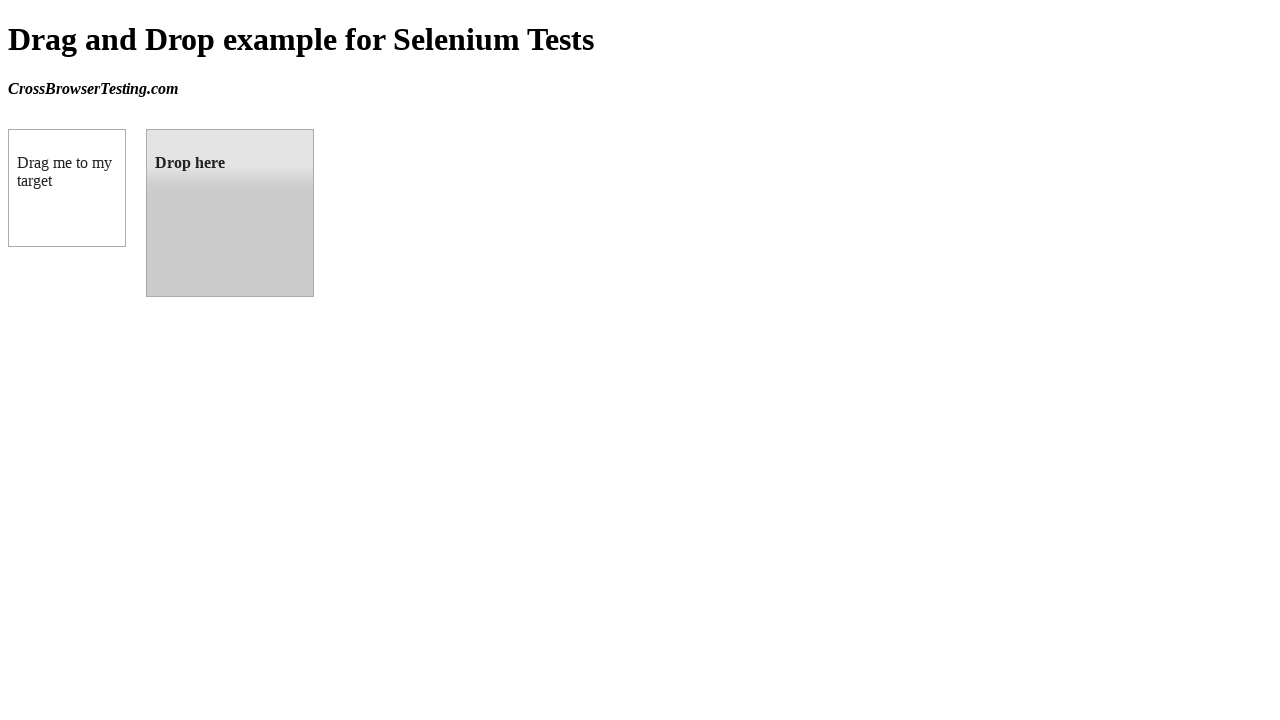

Pressed mouse button down to start drag at (67, 188)
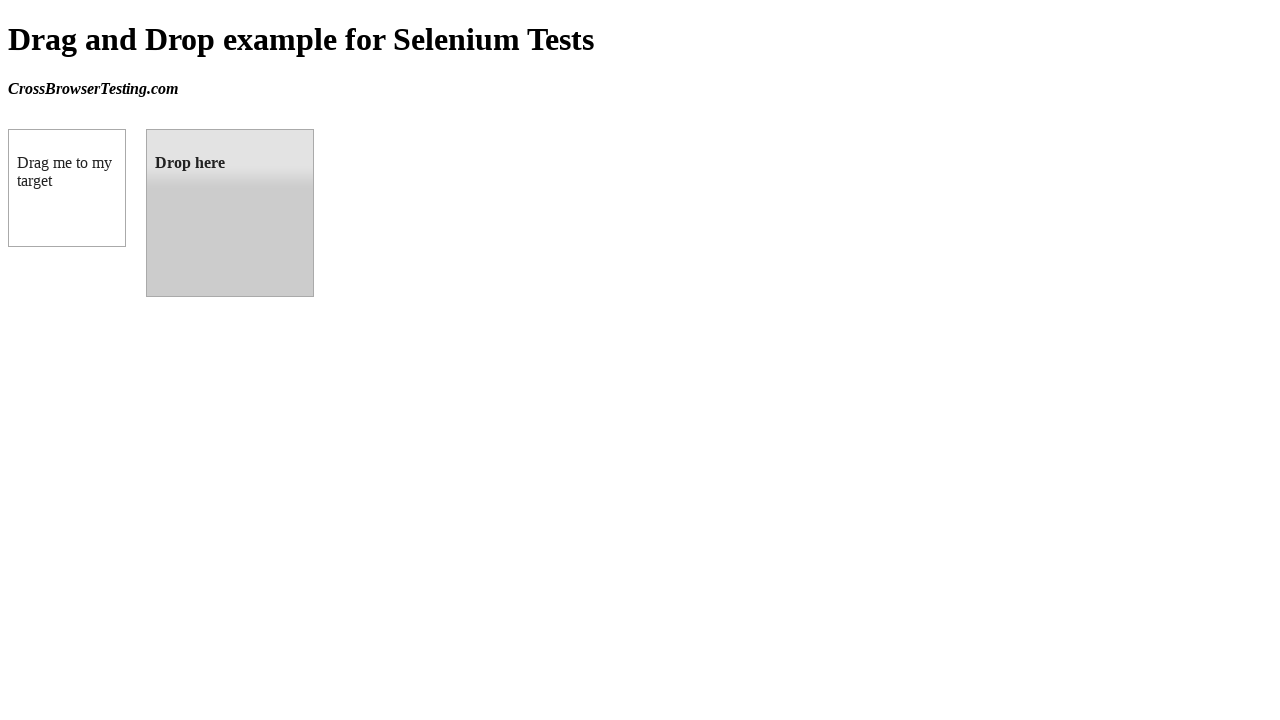

Dragged element to target position: x=146, y=129 at (146, 129)
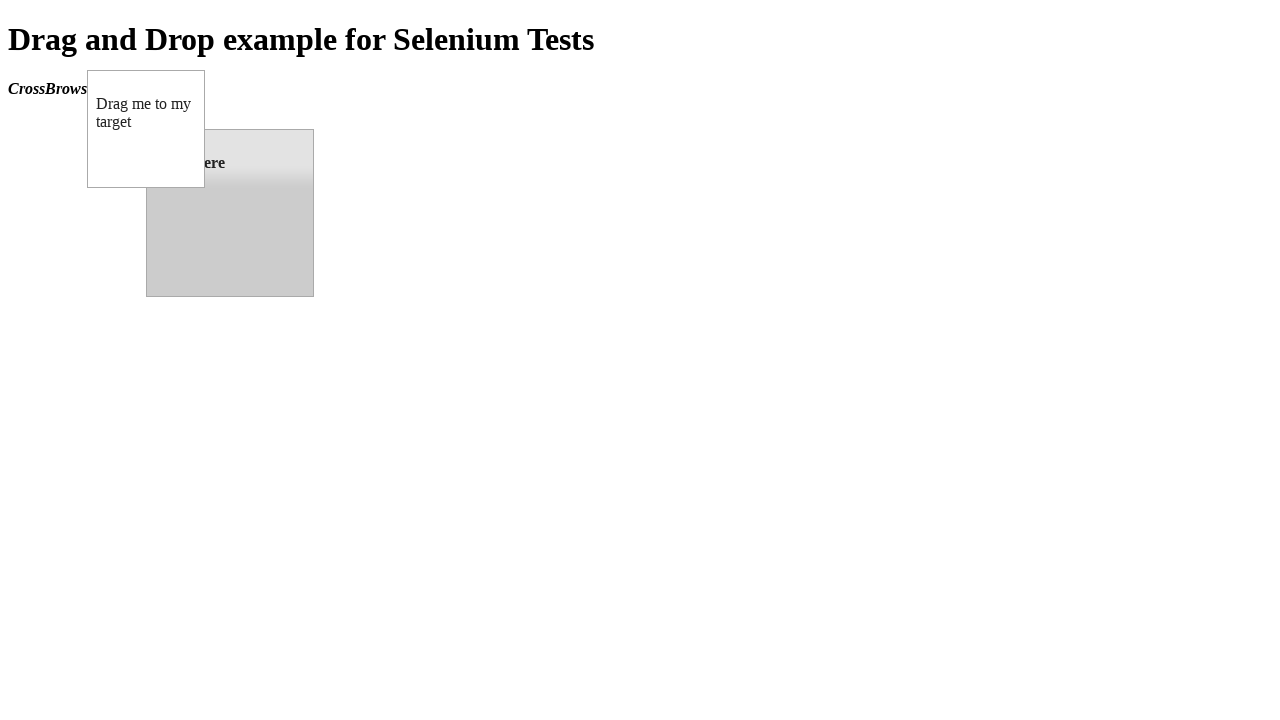

Released mouse button to complete drag and drop of 'box A' to 'box B' at (146, 129)
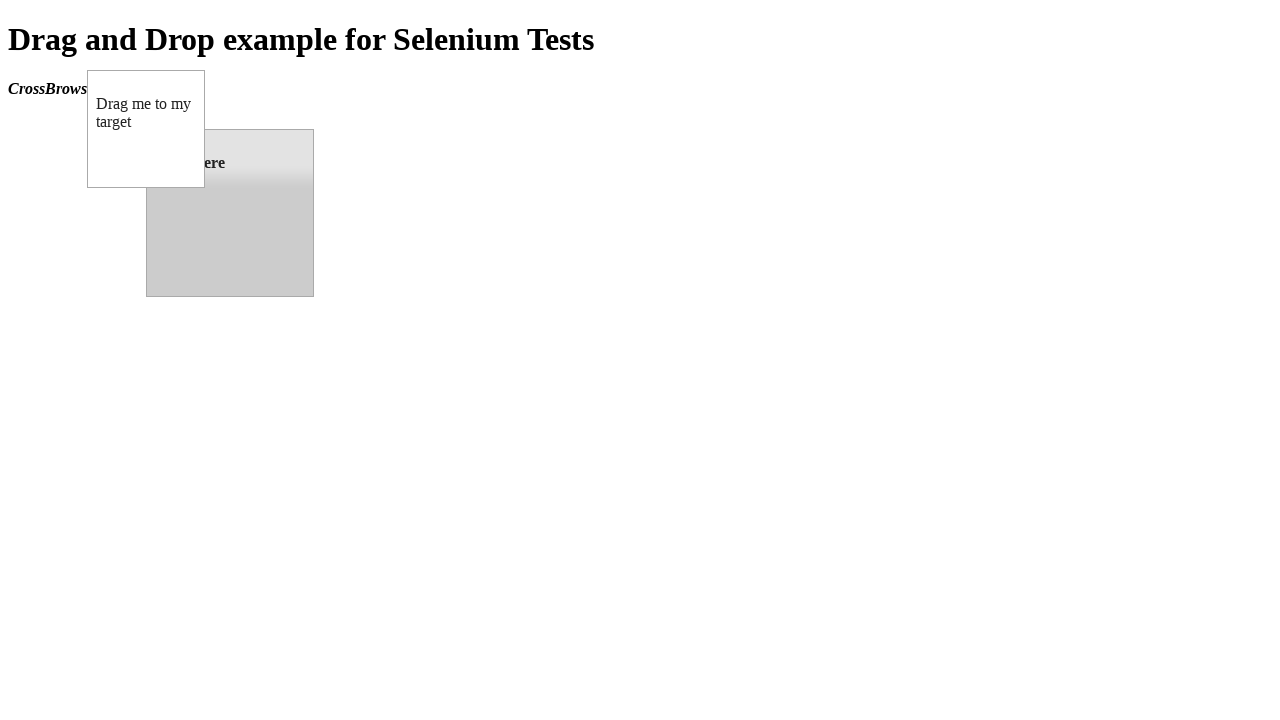

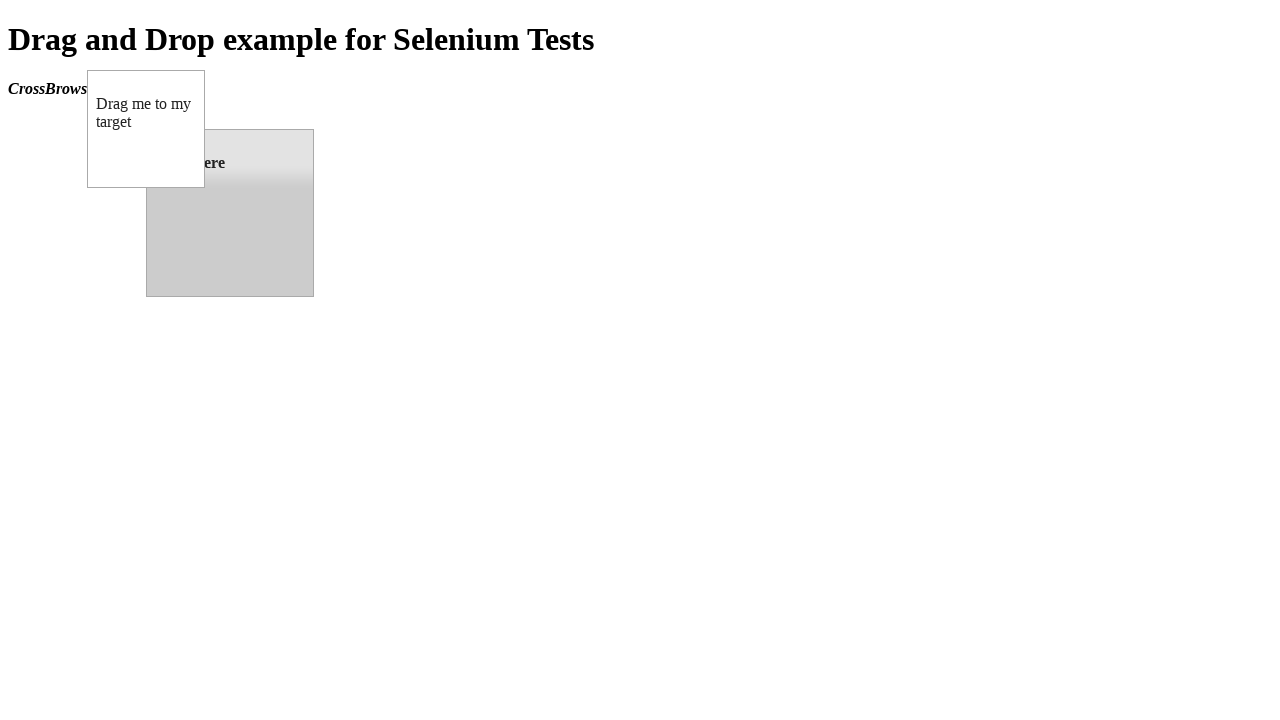